Tests that edits are cancelled when pressing Escape key

Starting URL: https://demo.playwright.dev/todomvc

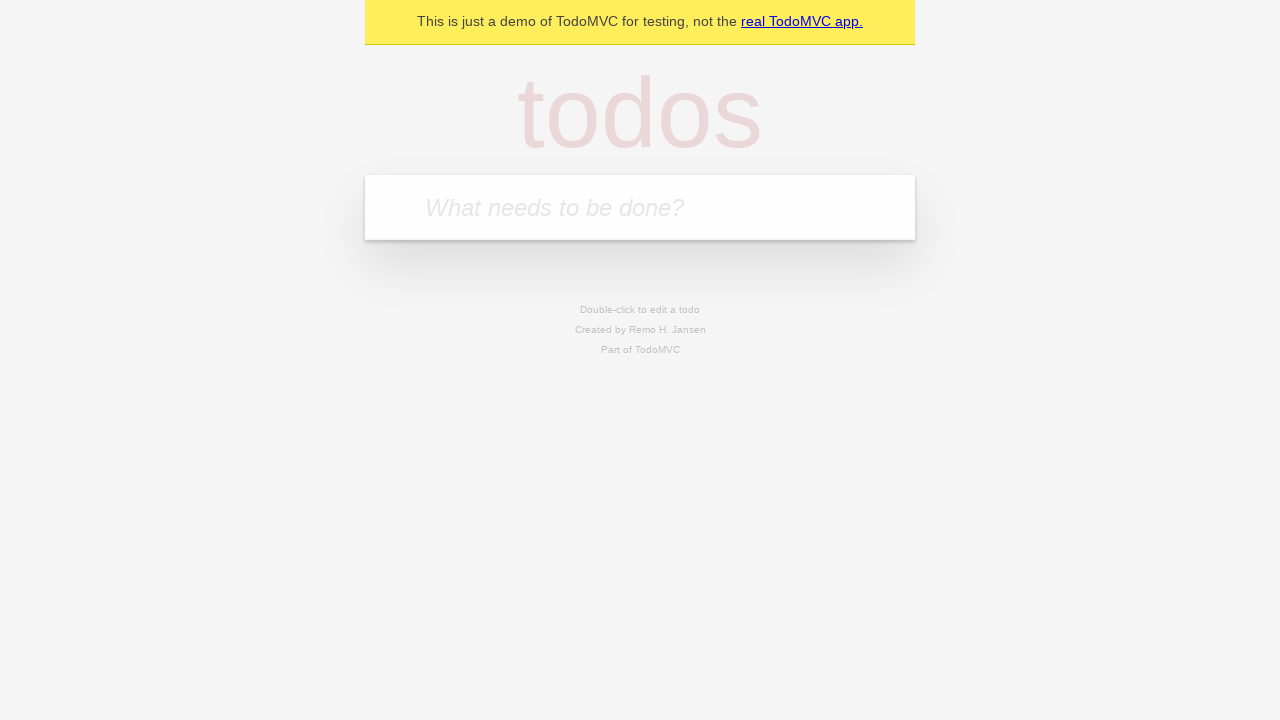

Filled todo input with 'buy some cheese' on internal:attr=[placeholder="What needs to be done?"i]
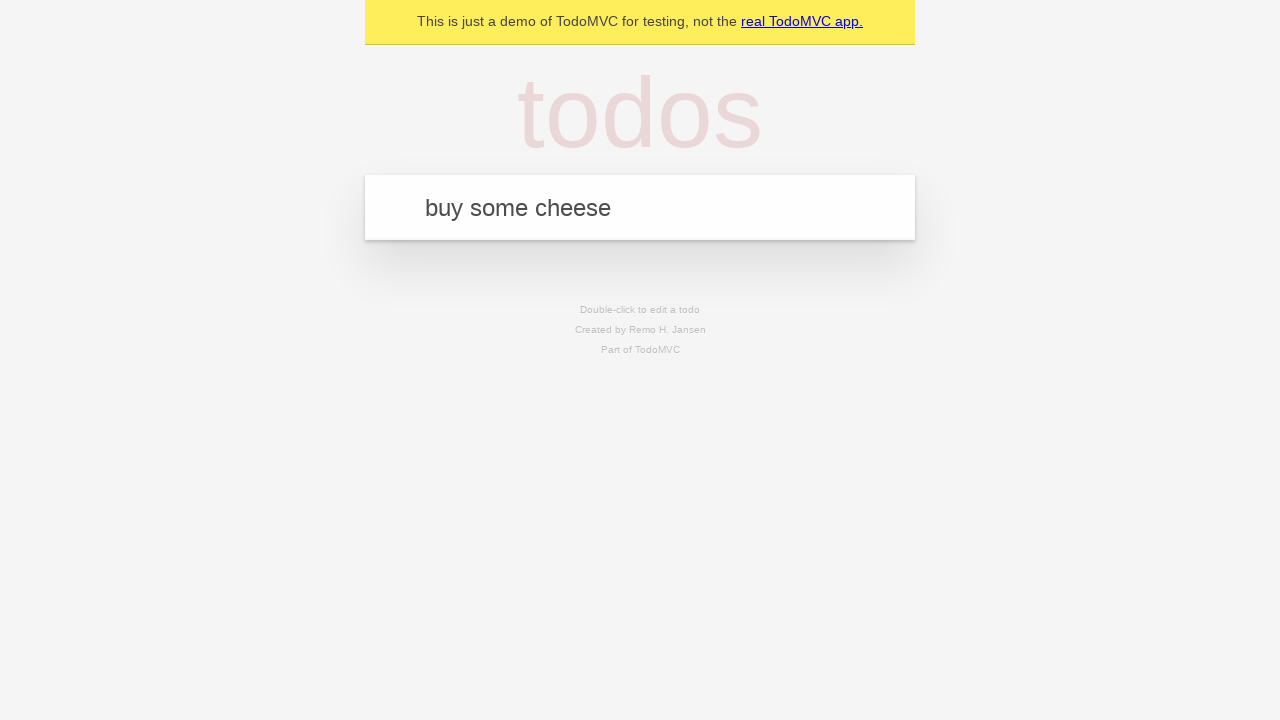

Pressed Enter to create first todo on internal:attr=[placeholder="What needs to be done?"i]
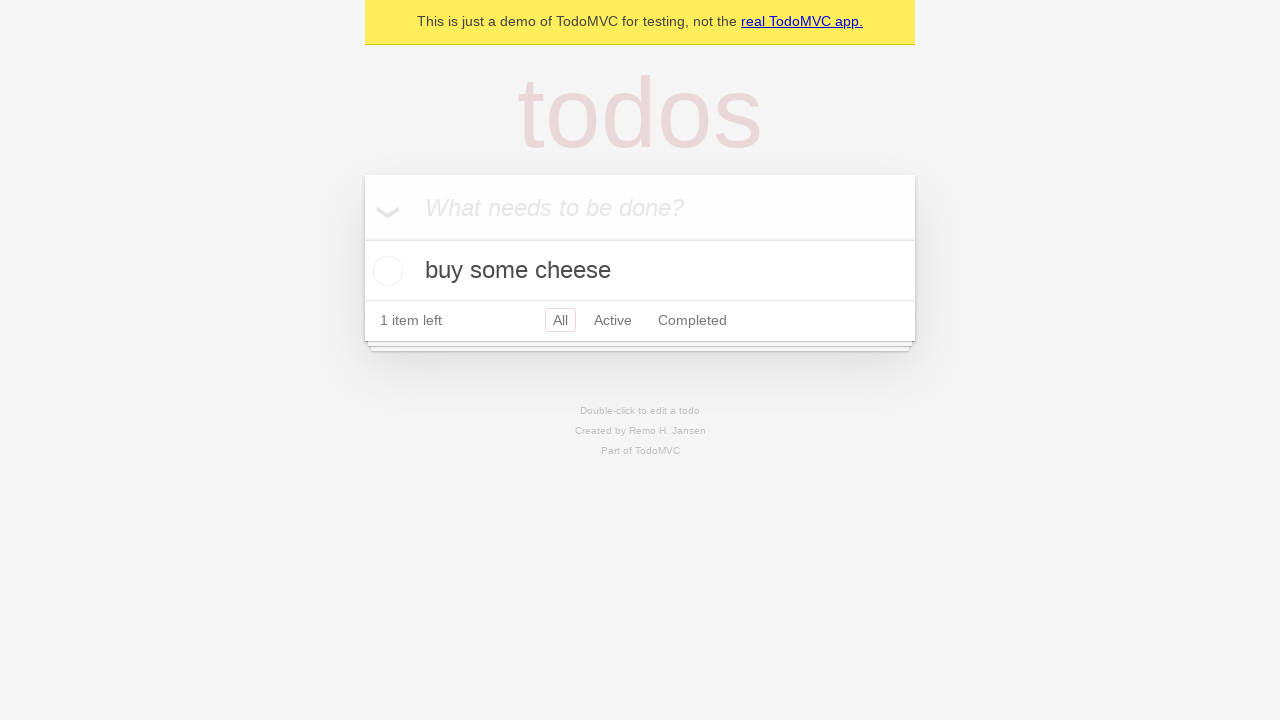

Filled todo input with 'feed the cat' on internal:attr=[placeholder="What needs to be done?"i]
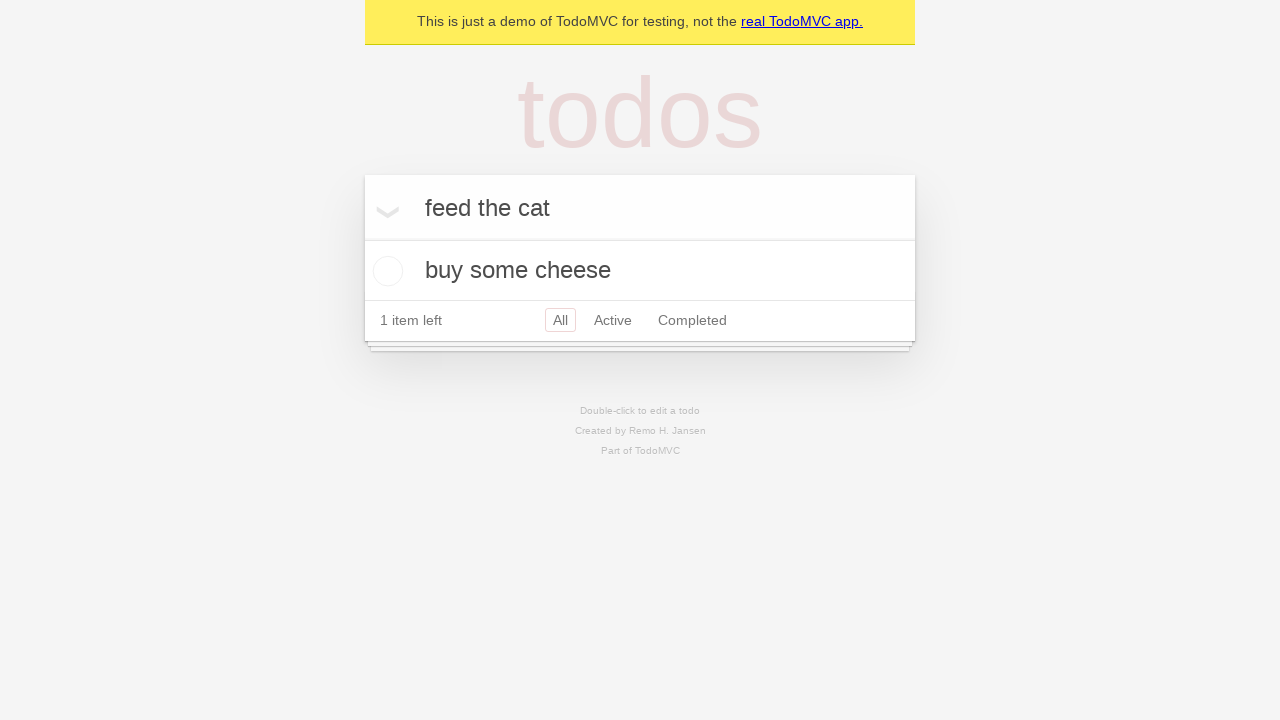

Pressed Enter to create second todo on internal:attr=[placeholder="What needs to be done?"i]
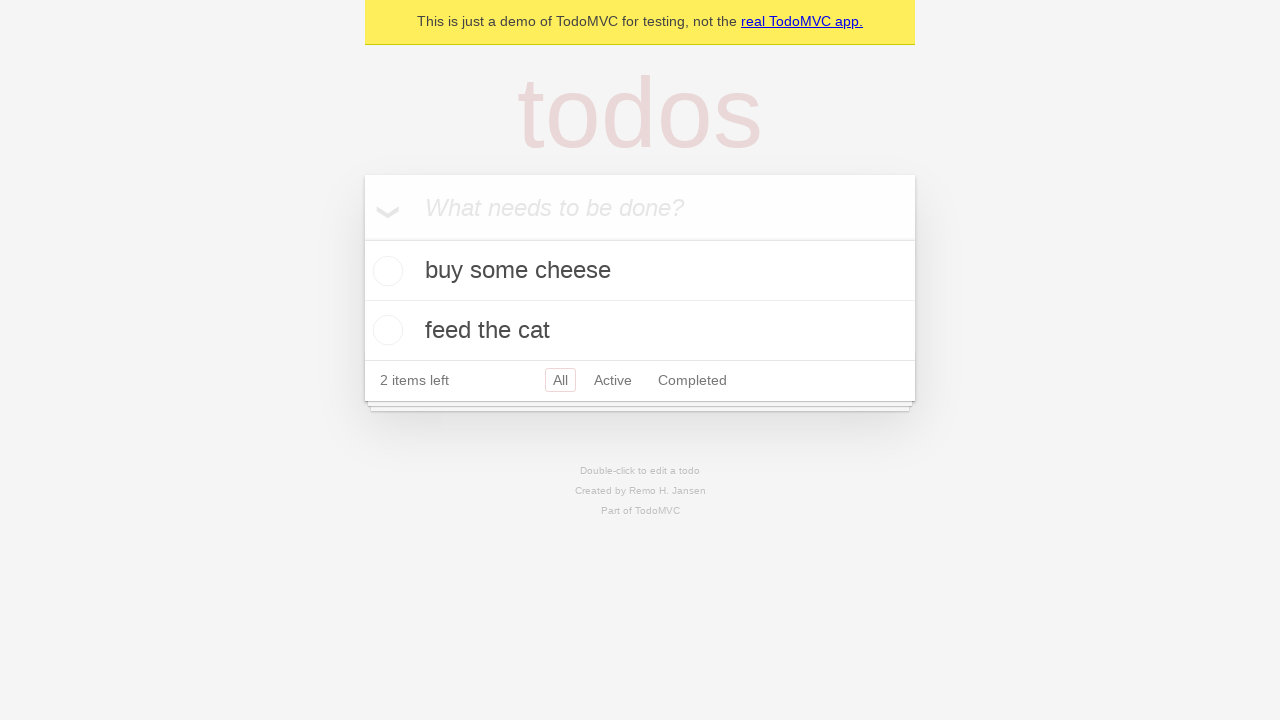

Filled todo input with 'book a doctors appointment' on internal:attr=[placeholder="What needs to be done?"i]
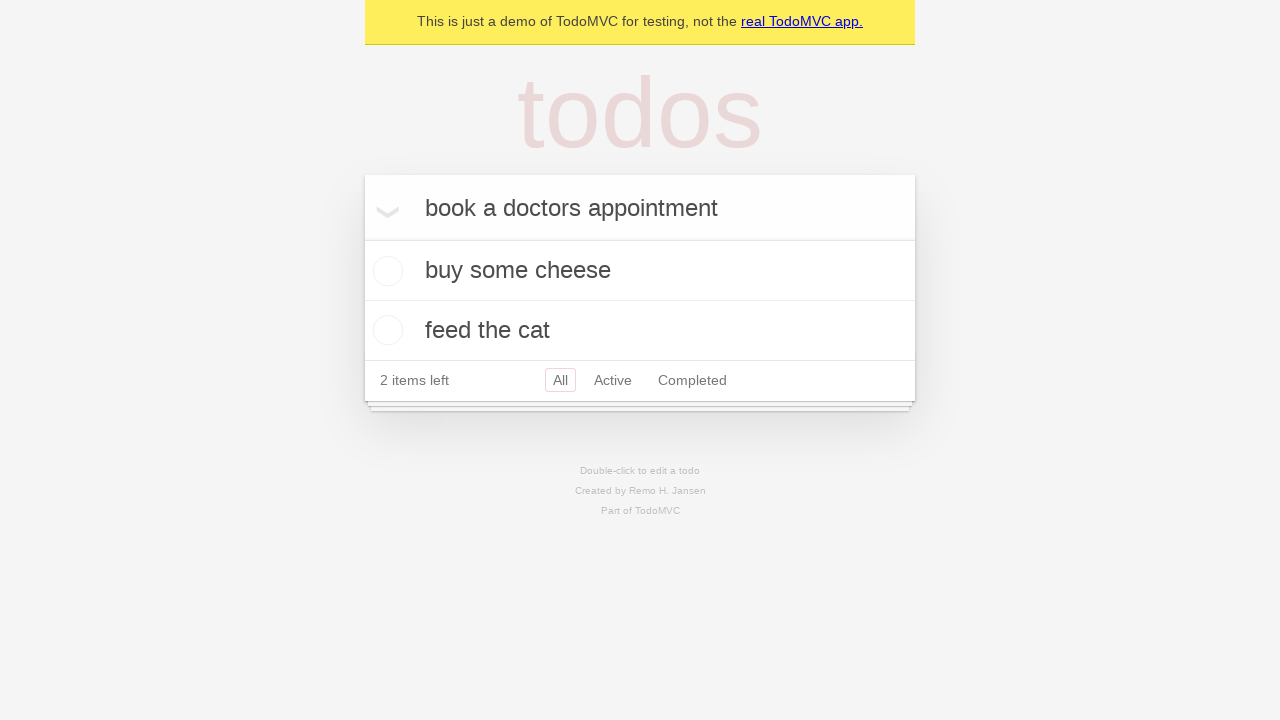

Pressed Enter to create third todo on internal:attr=[placeholder="What needs to be done?"i]
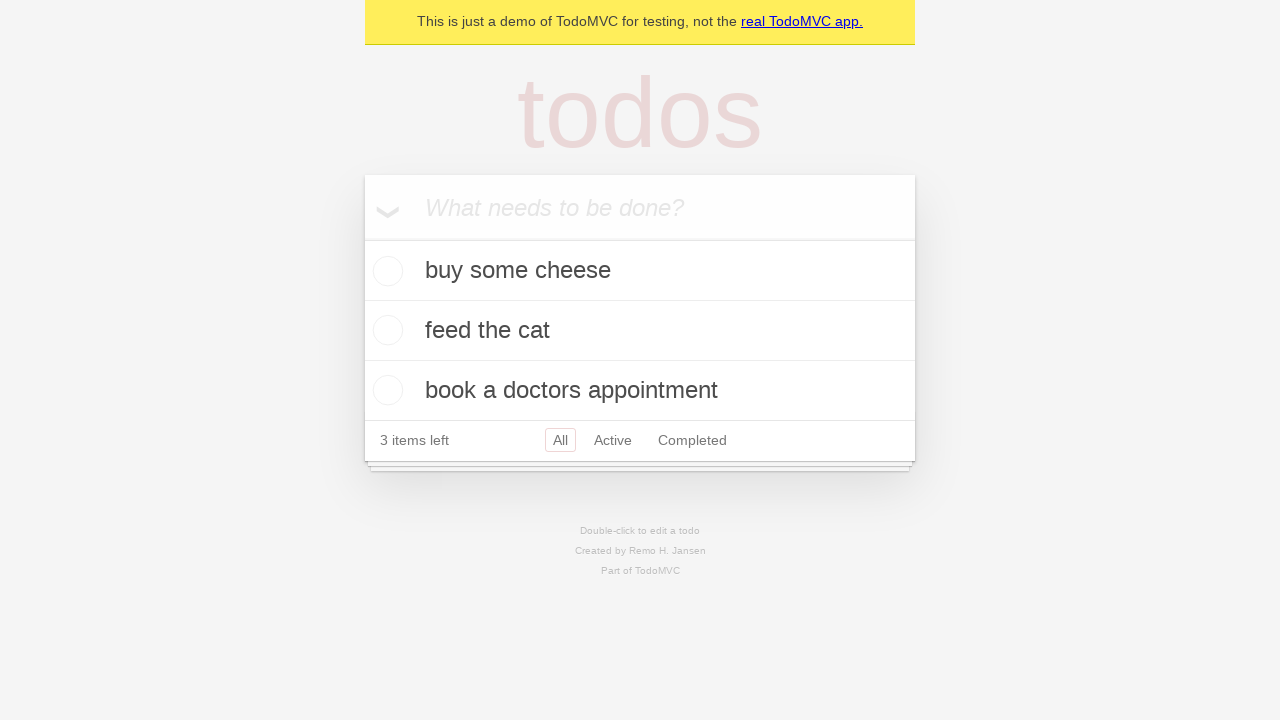

Double-clicked second todo to enter edit mode at (640, 331) on internal:testid=[data-testid="todo-item"s] >> nth=1
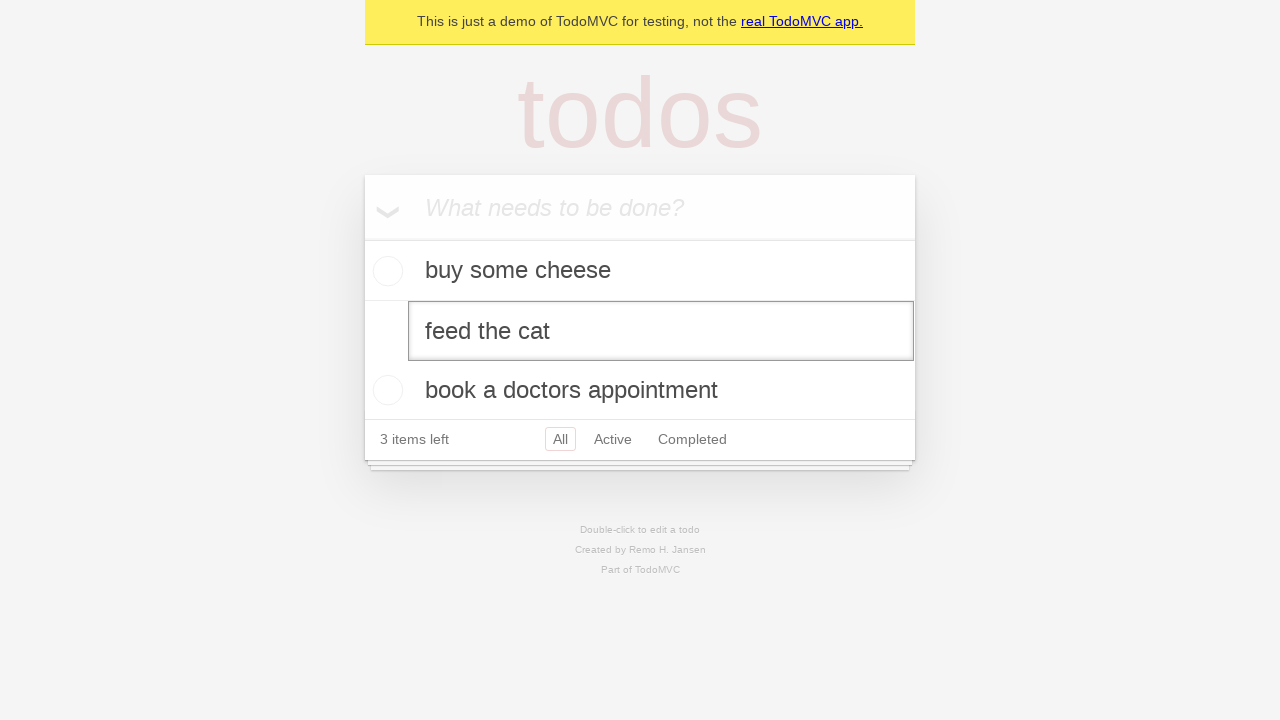

Filled edit textbox with 'buy some sausages' on internal:testid=[data-testid="todo-item"s] >> nth=1 >> internal:role=textbox[nam
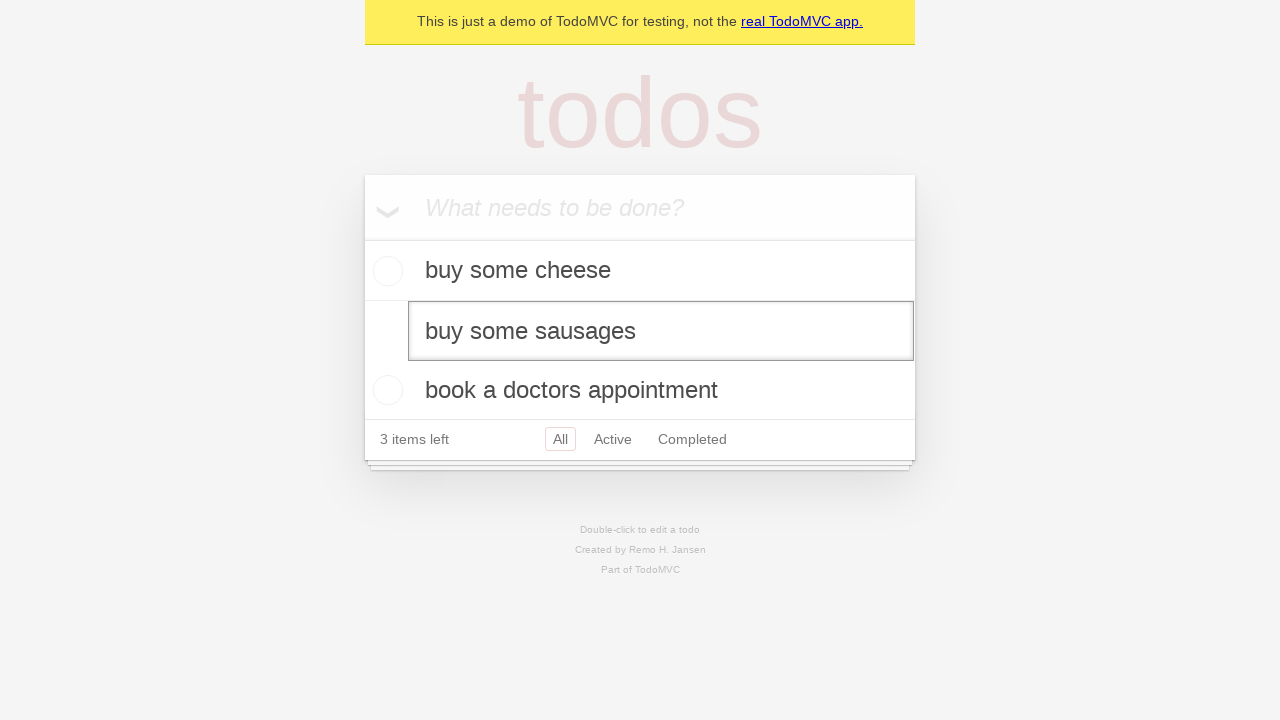

Pressed Escape to cancel edit and verify changes are discarded on internal:testid=[data-testid="todo-item"s] >> nth=1 >> internal:role=textbox[nam
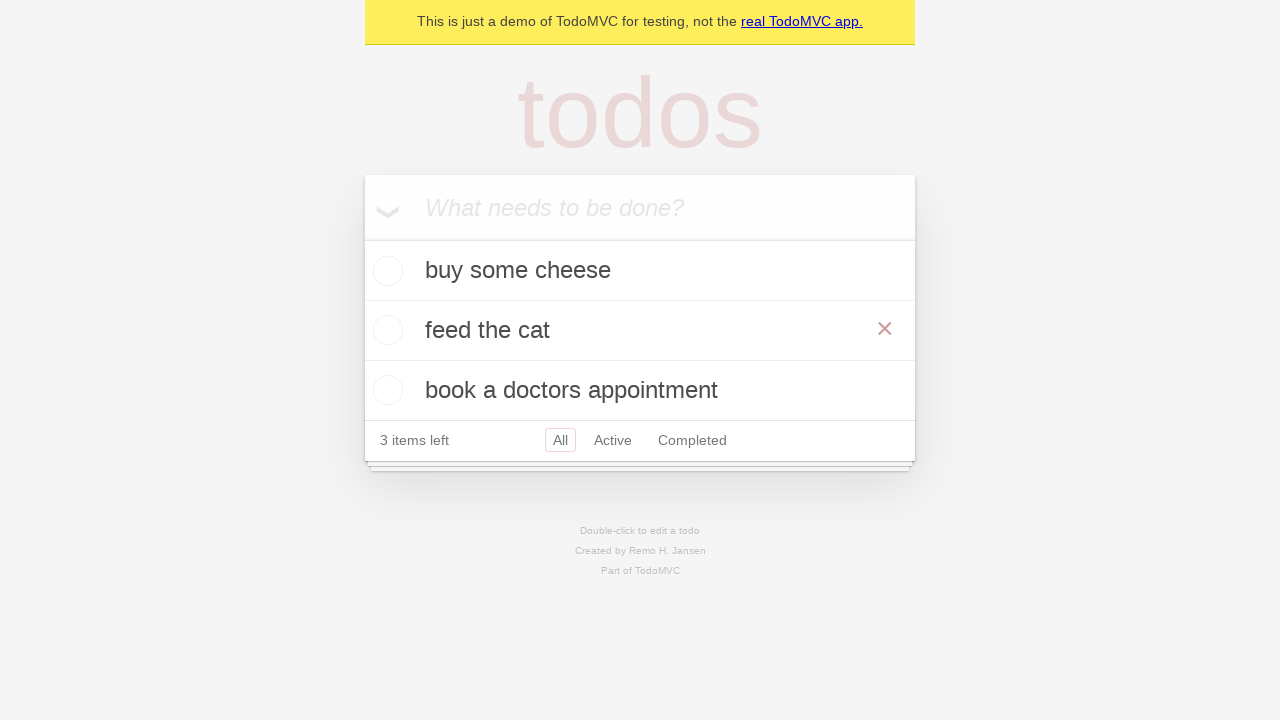

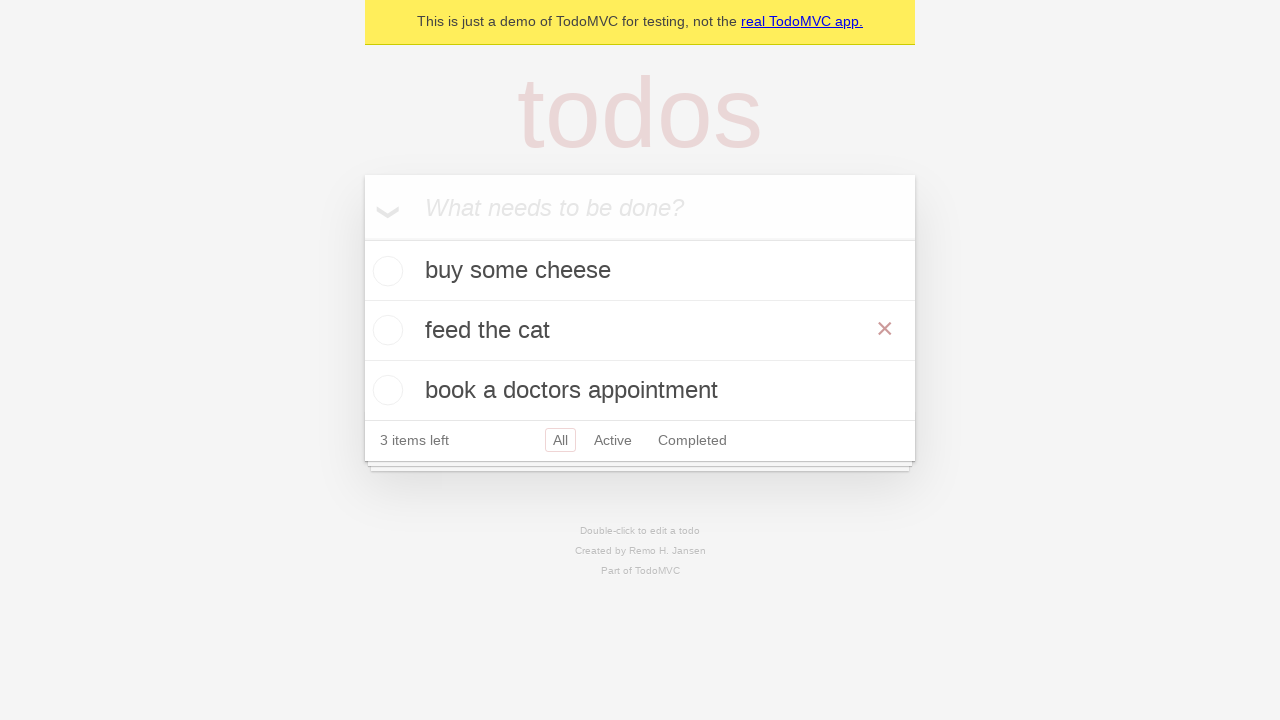